Tests clicking Register without filling required fields after entering ZIP code

Starting URL: https://www.sharelane.com/cgi-bin/register.py

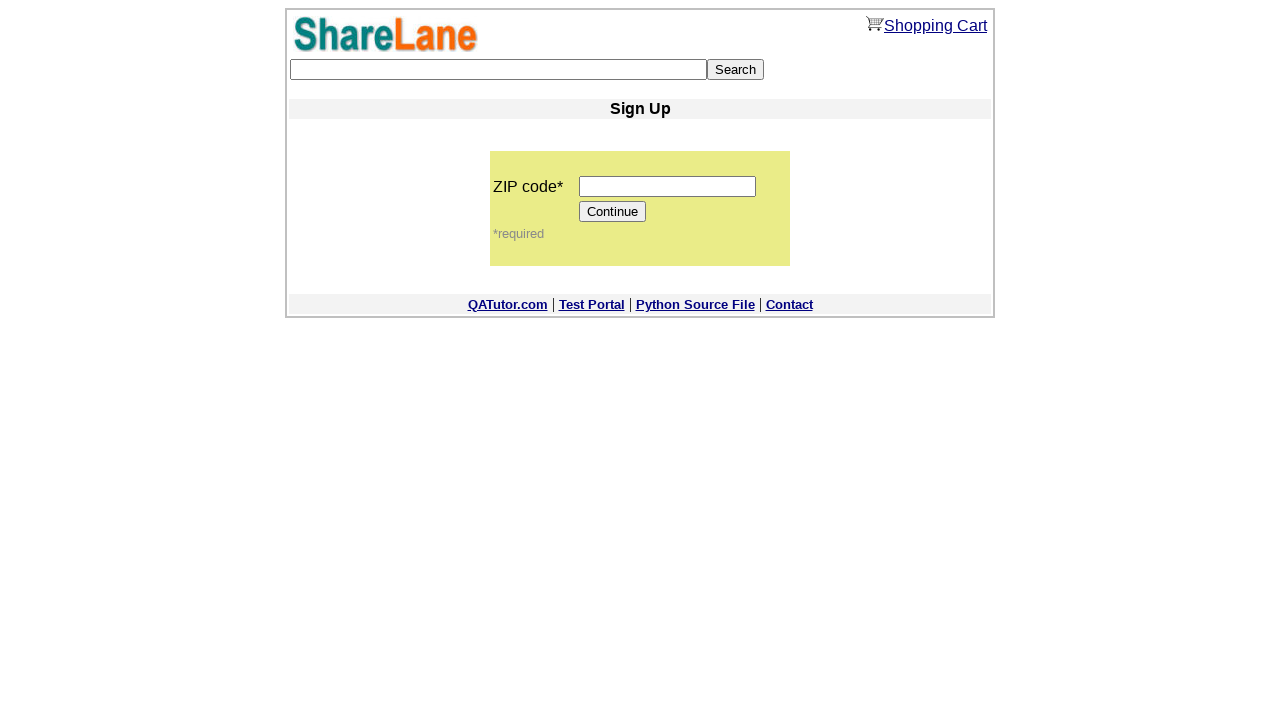

Filled ZIP code field with '555555' on input[name='zip_code']
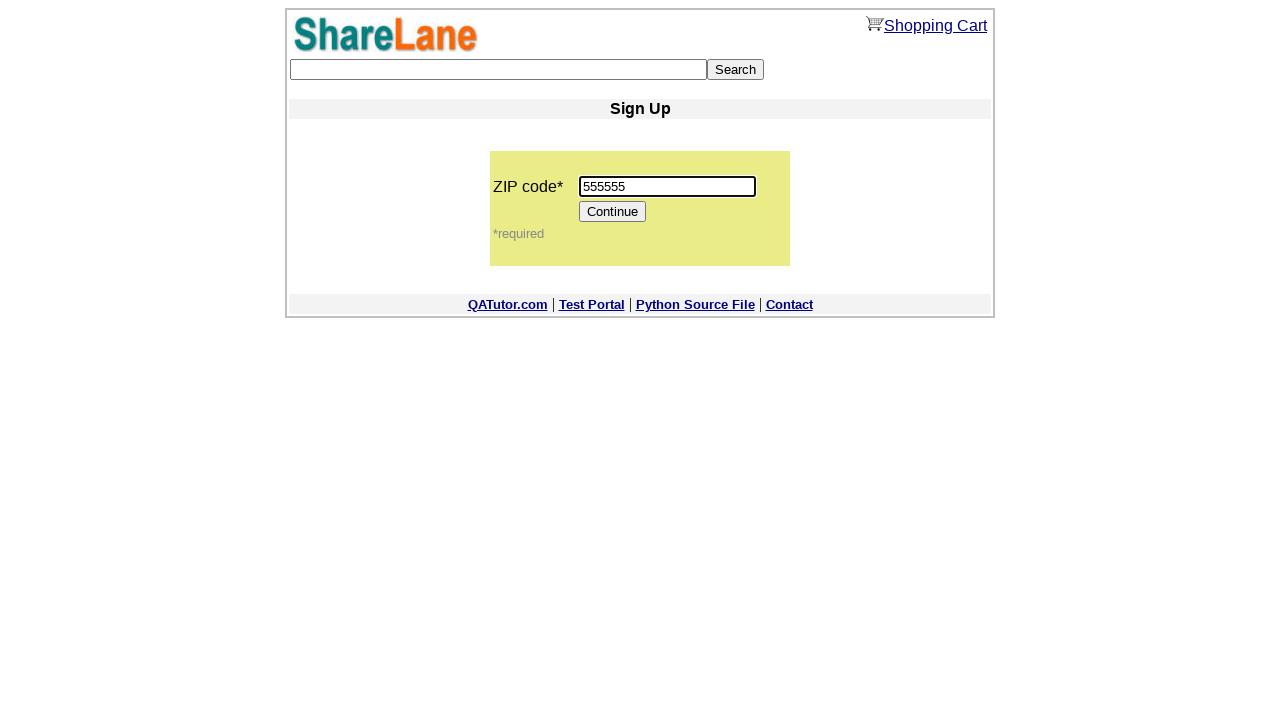

Clicked Continue button after entering ZIP code at (613, 212) on input[value='Continue']
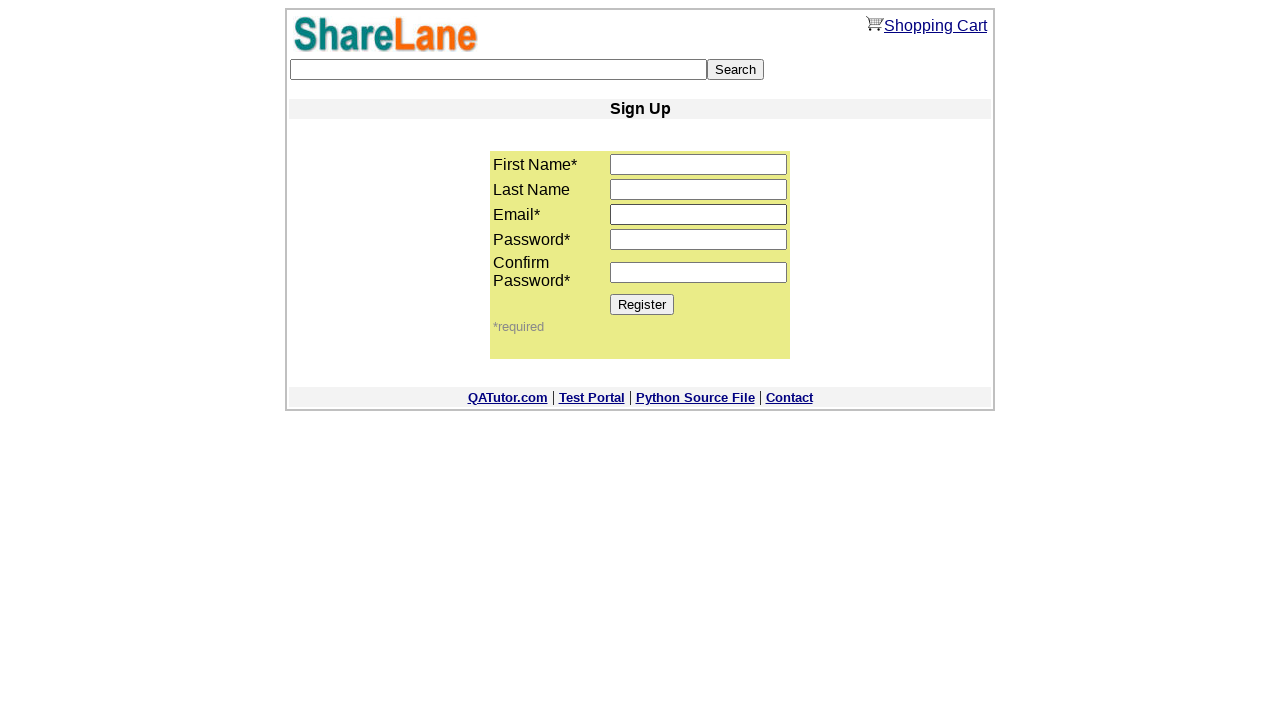

Clicked Register button without filling required fields at (642, 304) on input[value='Register']
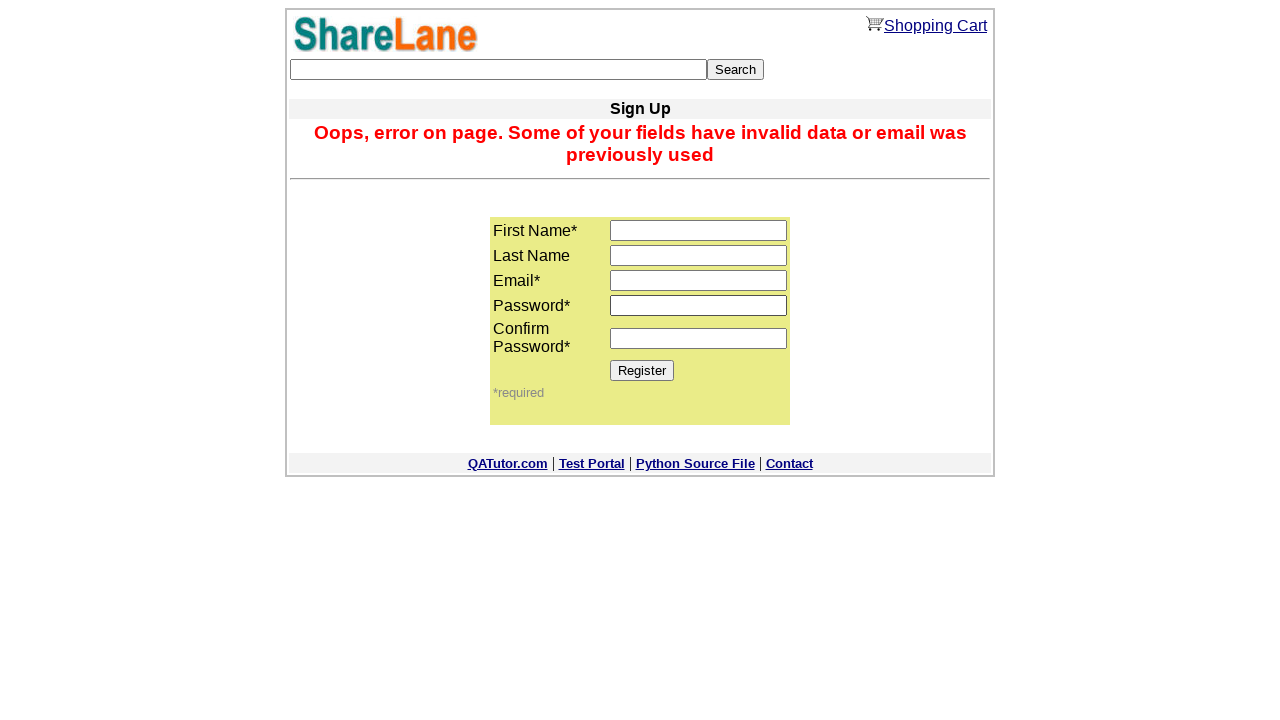

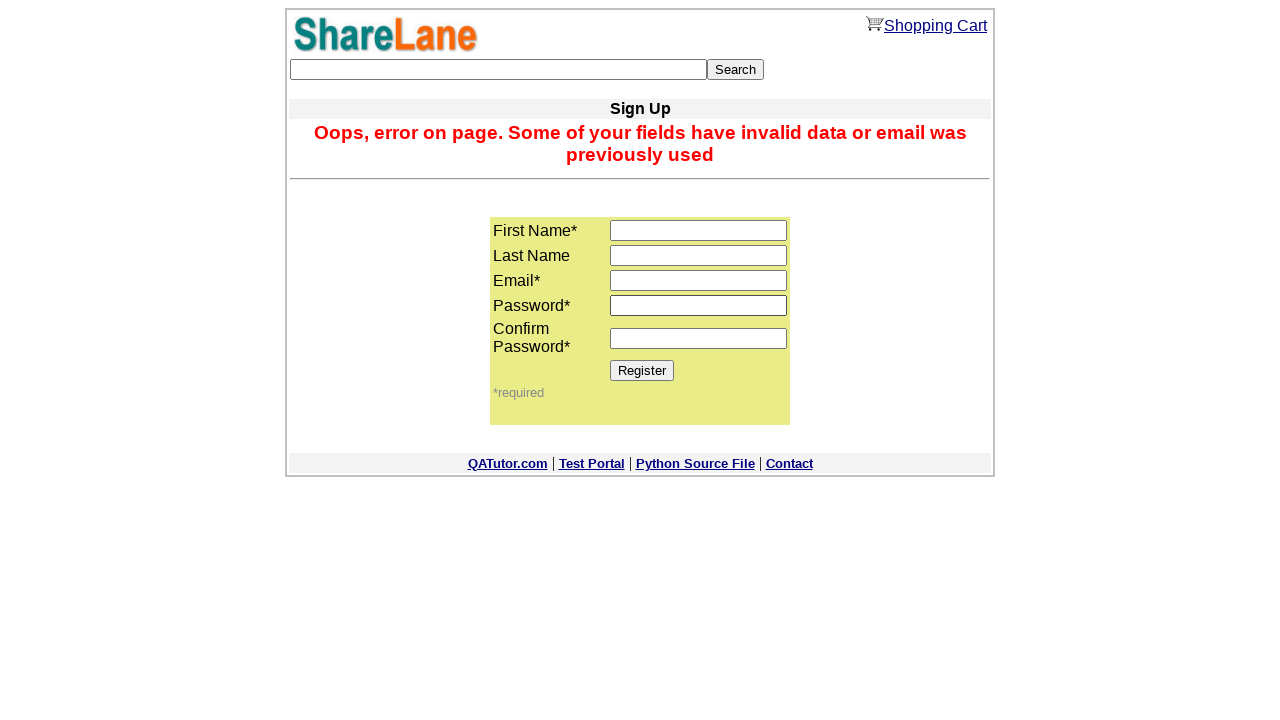